Tests waiting for a specific message count text to appear on the page

Starting URL: https://eviltester.github.io/synchole/messages.html

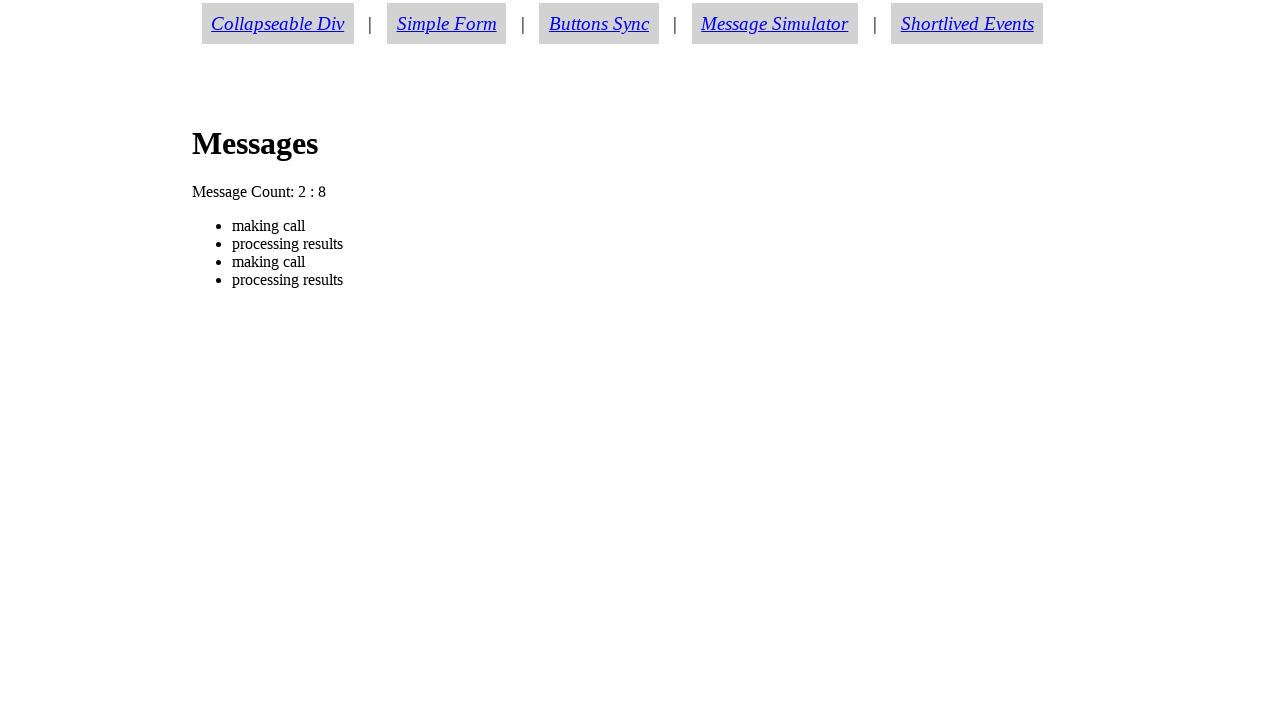

Navigated to messages test page
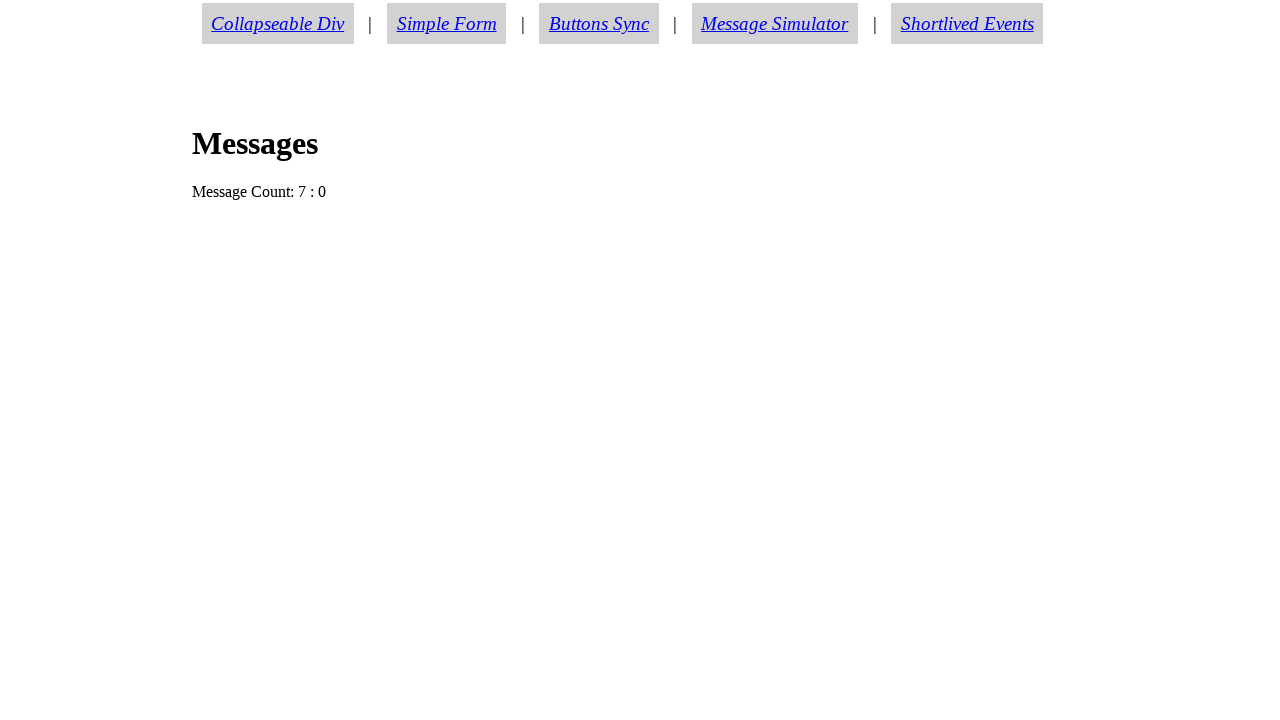

Waited 1000ms for page updates
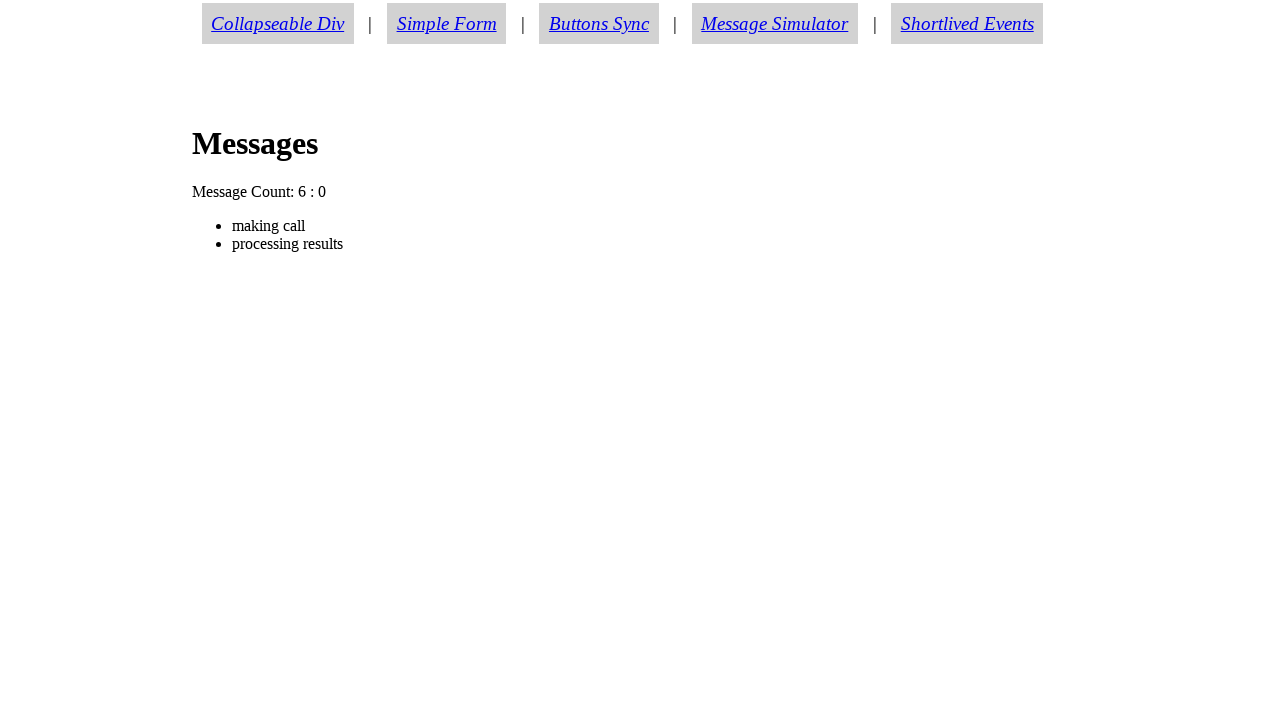

Retrieved current message count text: 'Message Count: 6 : 0'
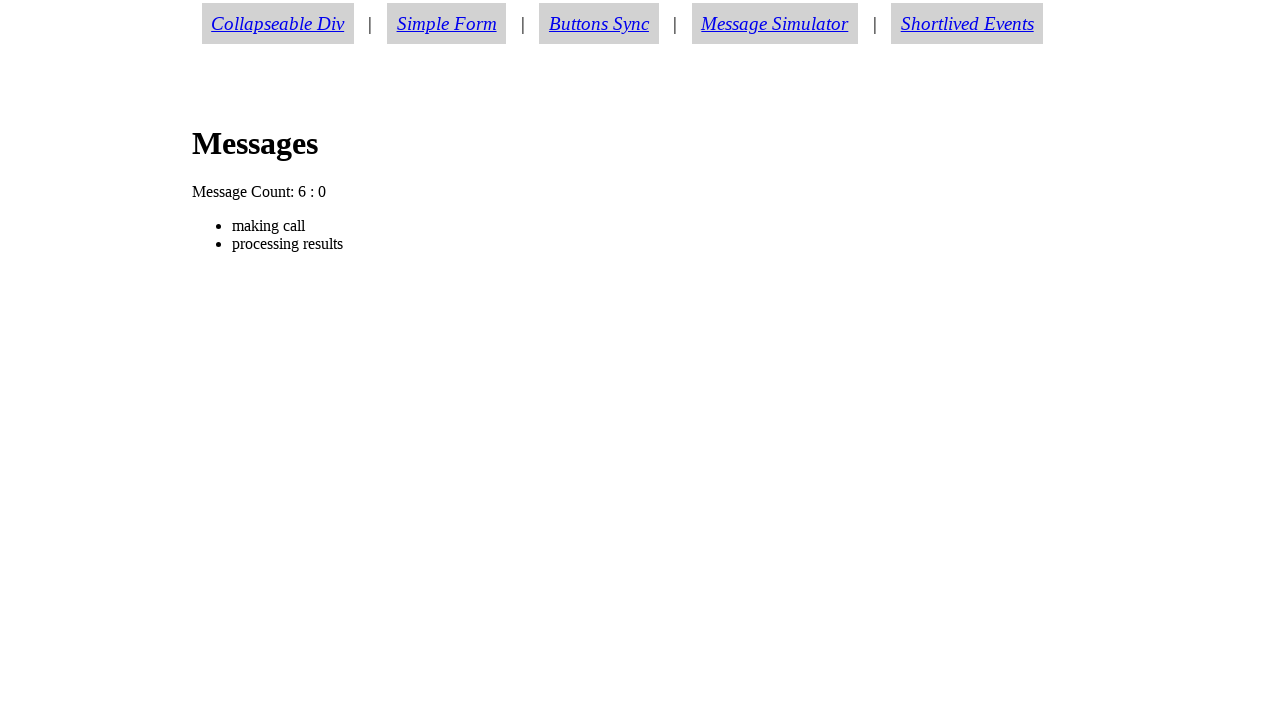

Waited 1000ms for page updates
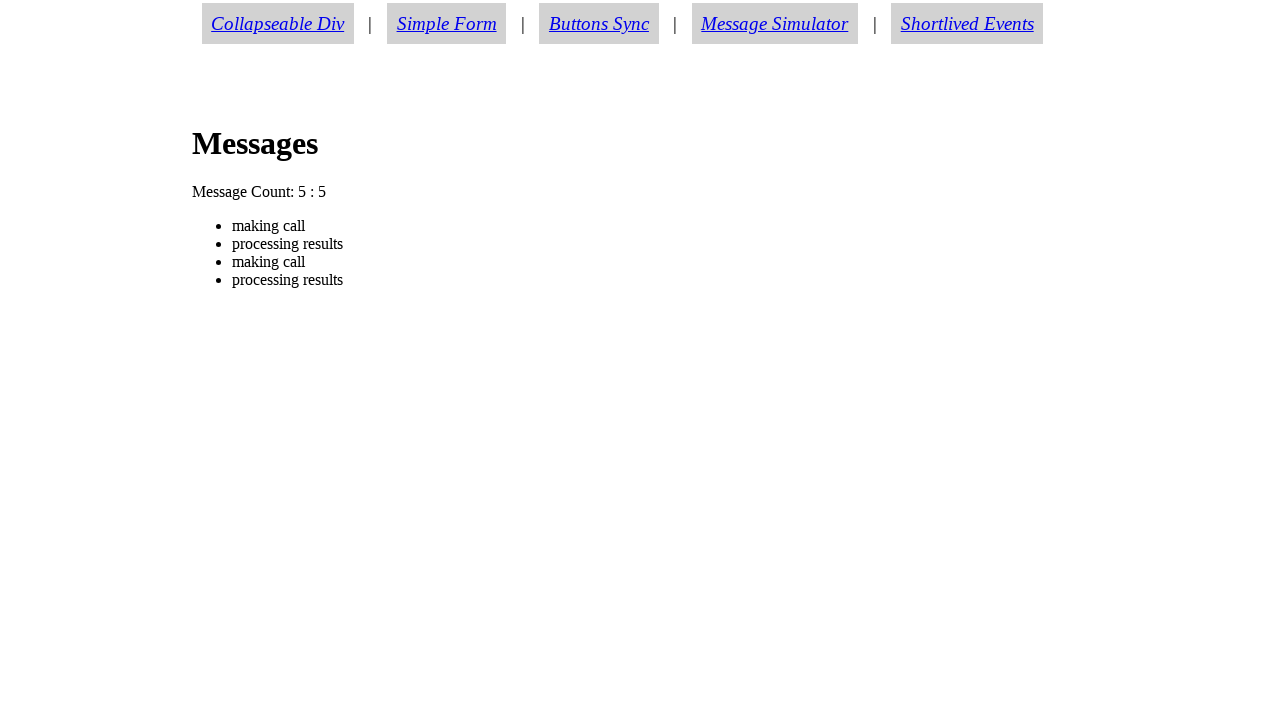

Retrieved current message count text: 'Message Count: 5 : 5'
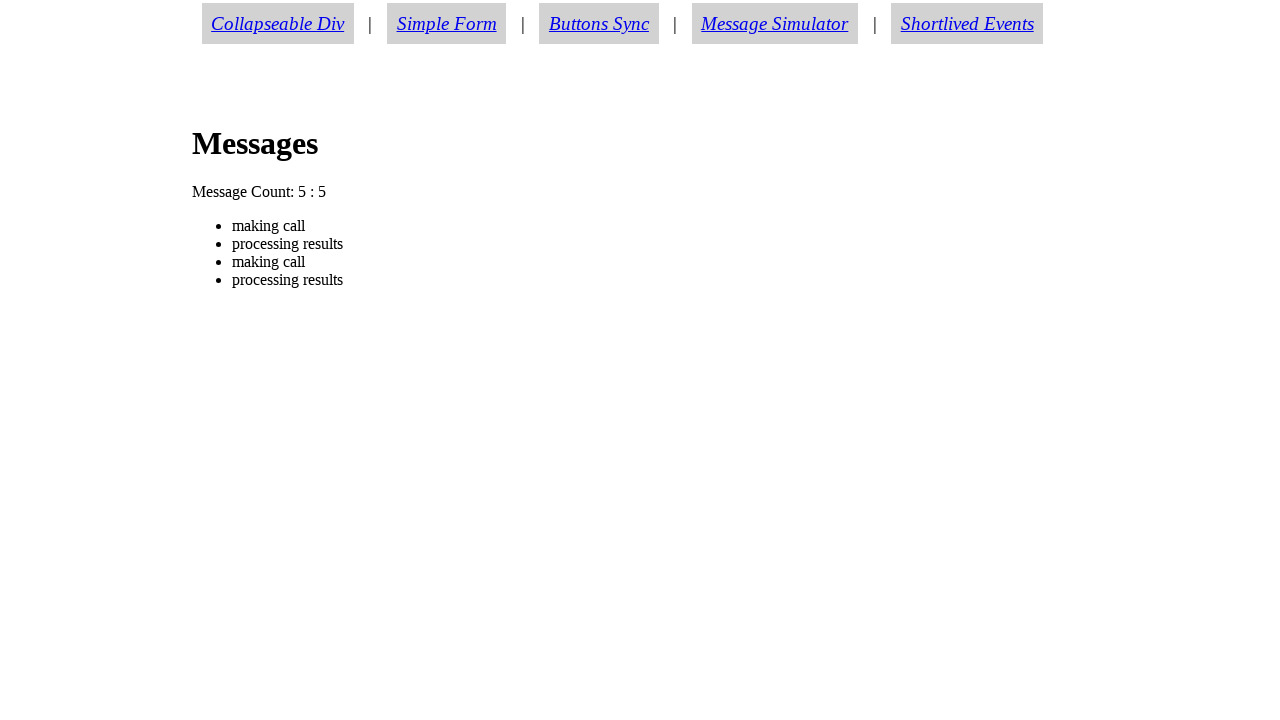

Waited 1000ms for page updates
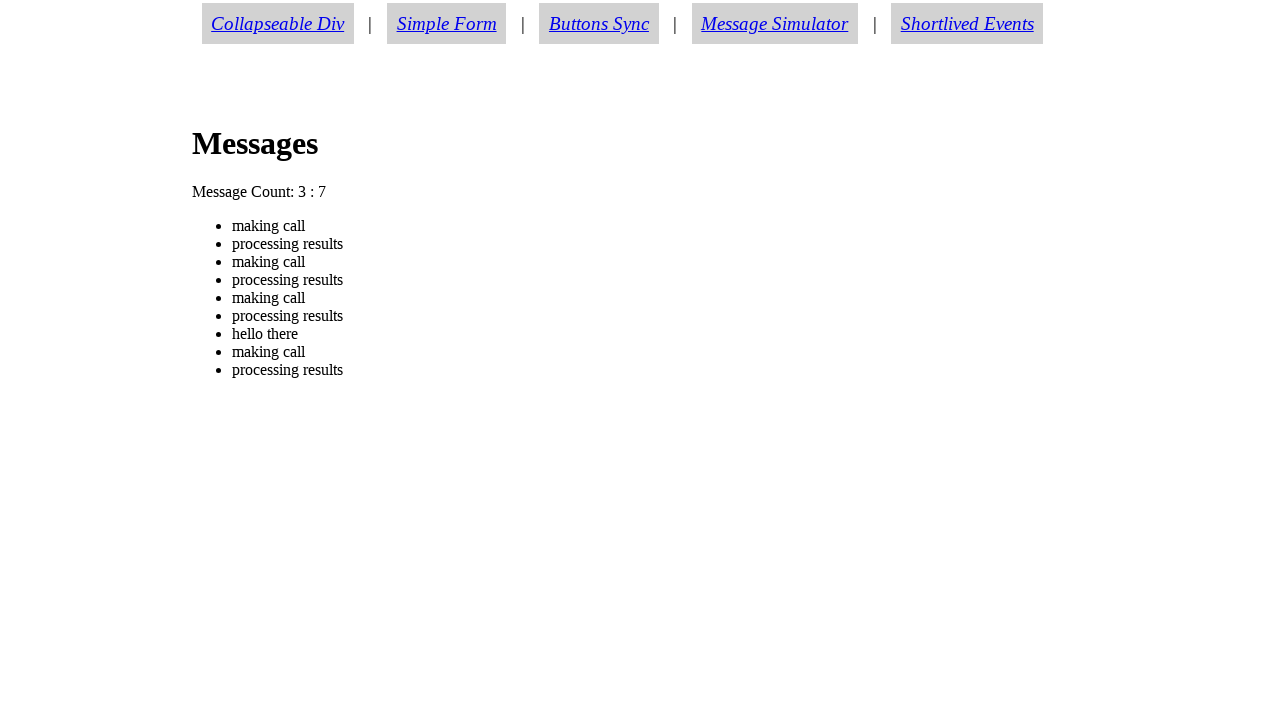

Retrieved current message count text: 'Message Count: 3 : 7'
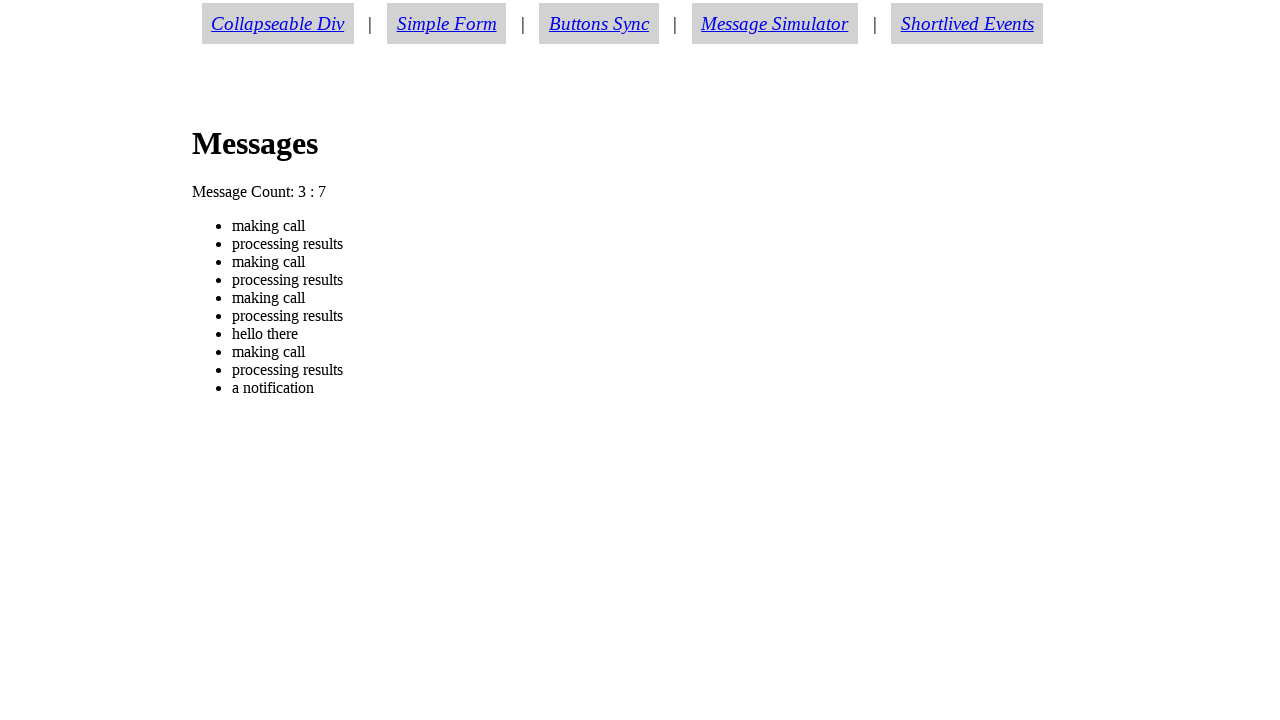

Waited 1000ms for page updates
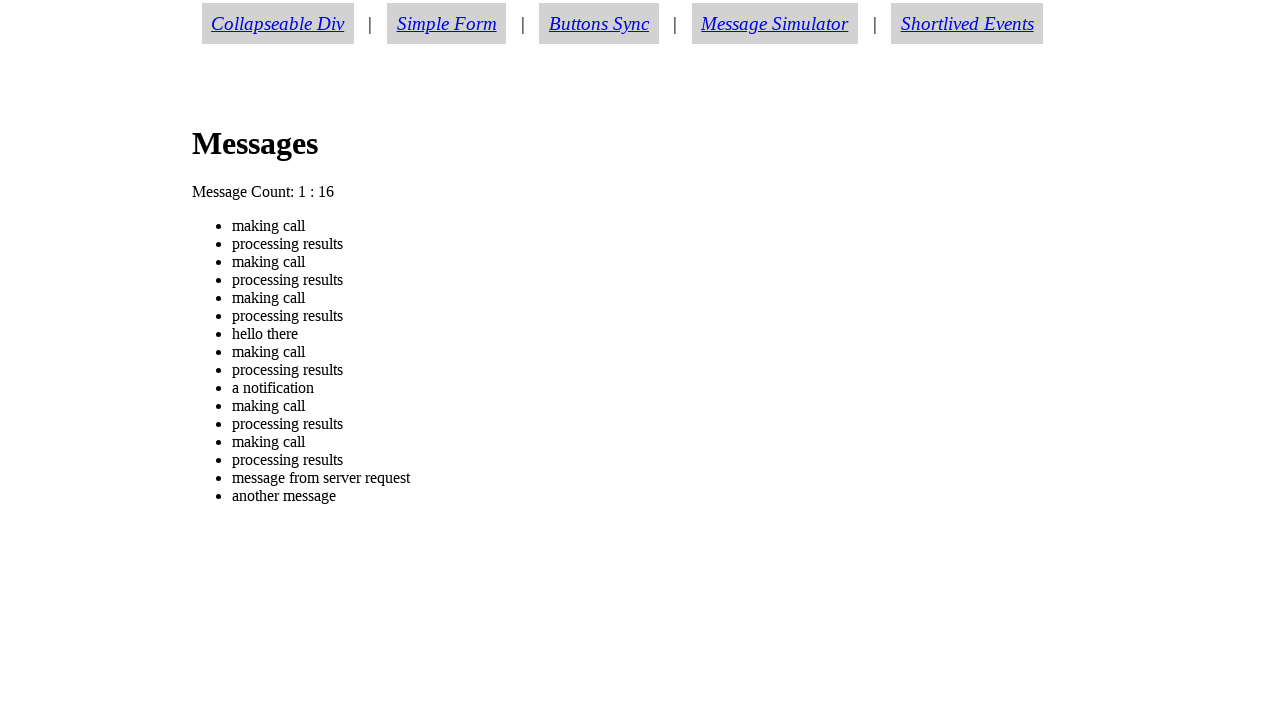

Retrieved current message count text: 'Message Count: 0 : 14'
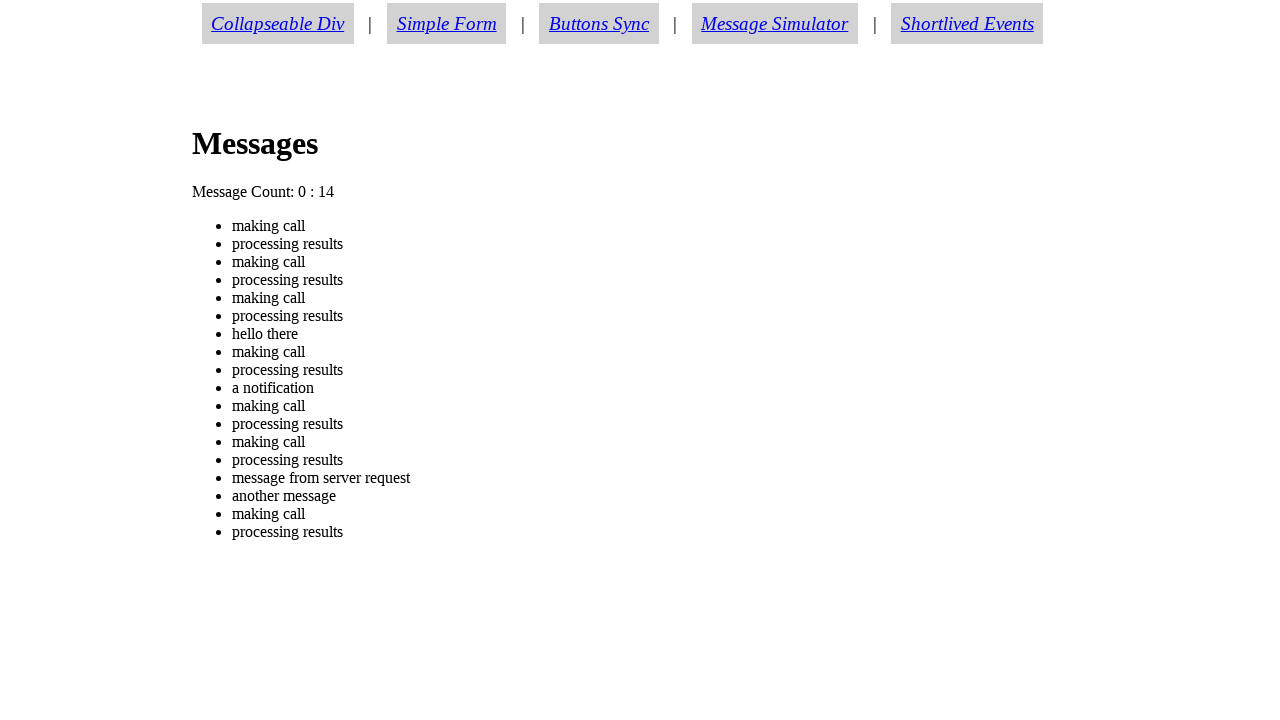

Waited 1000ms for page updates
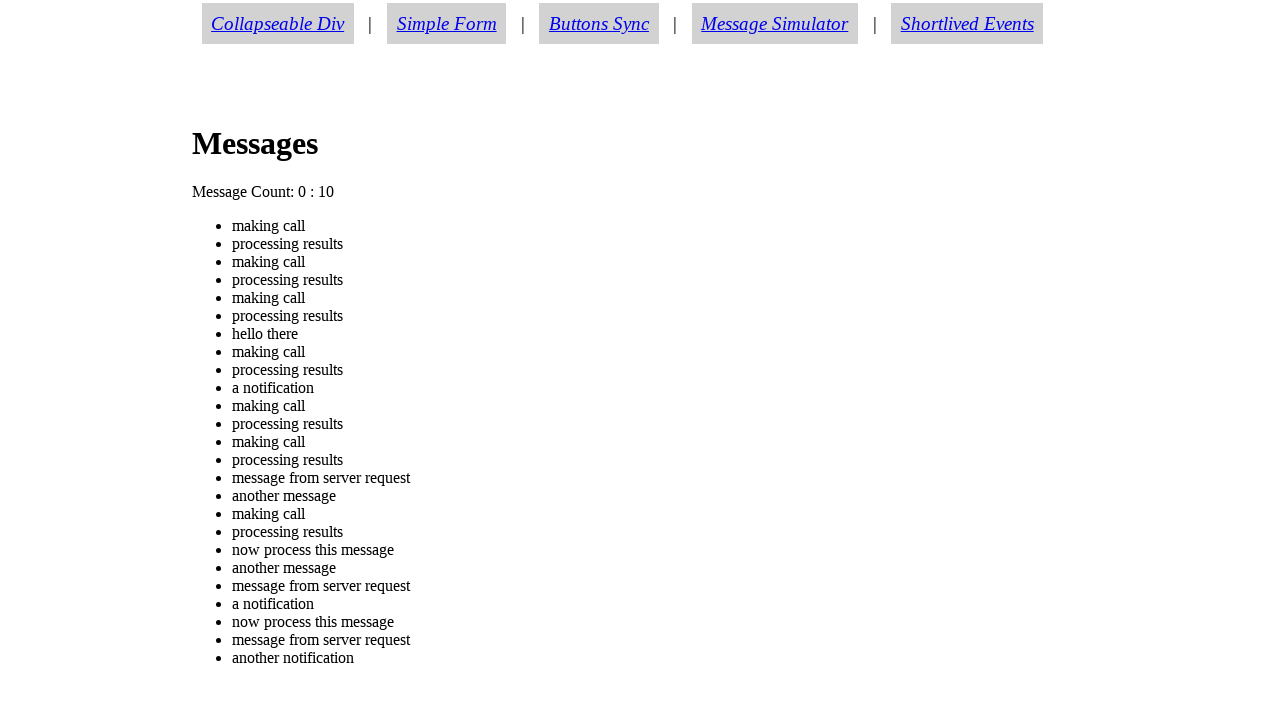

Retrieved current message count text: 'Message Count: 0 : 10'
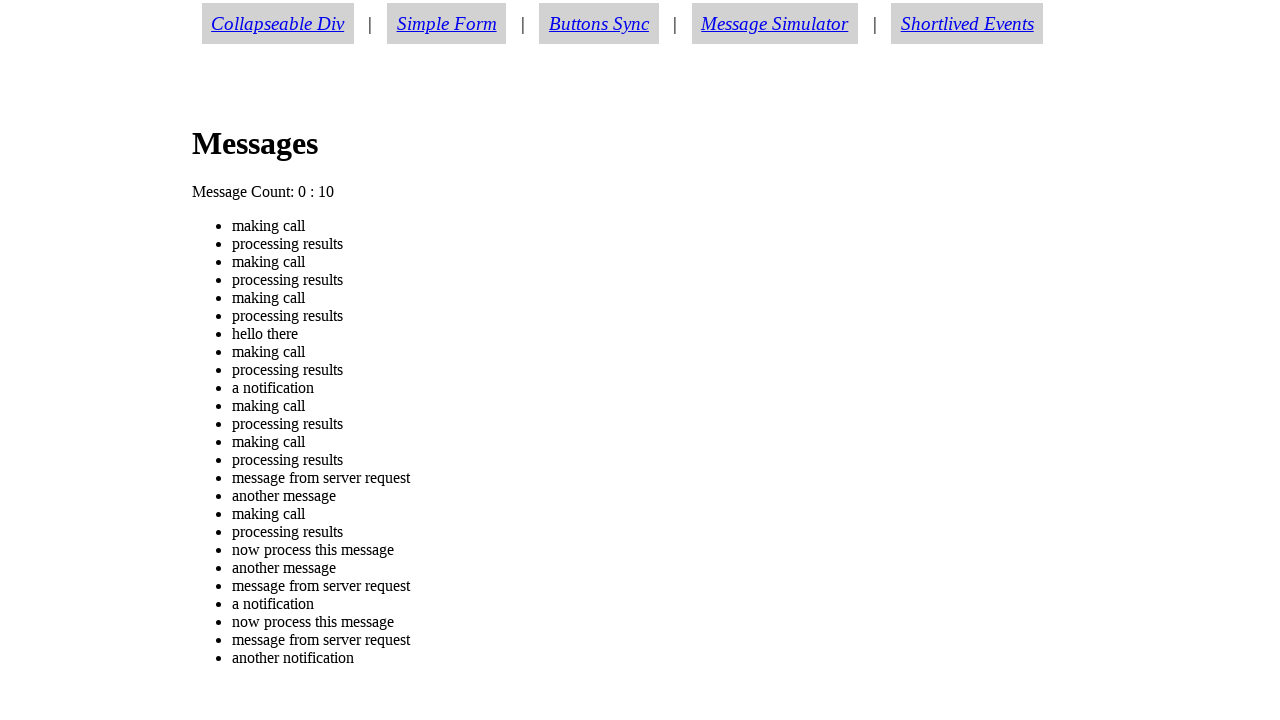

Waited 1000ms for page updates
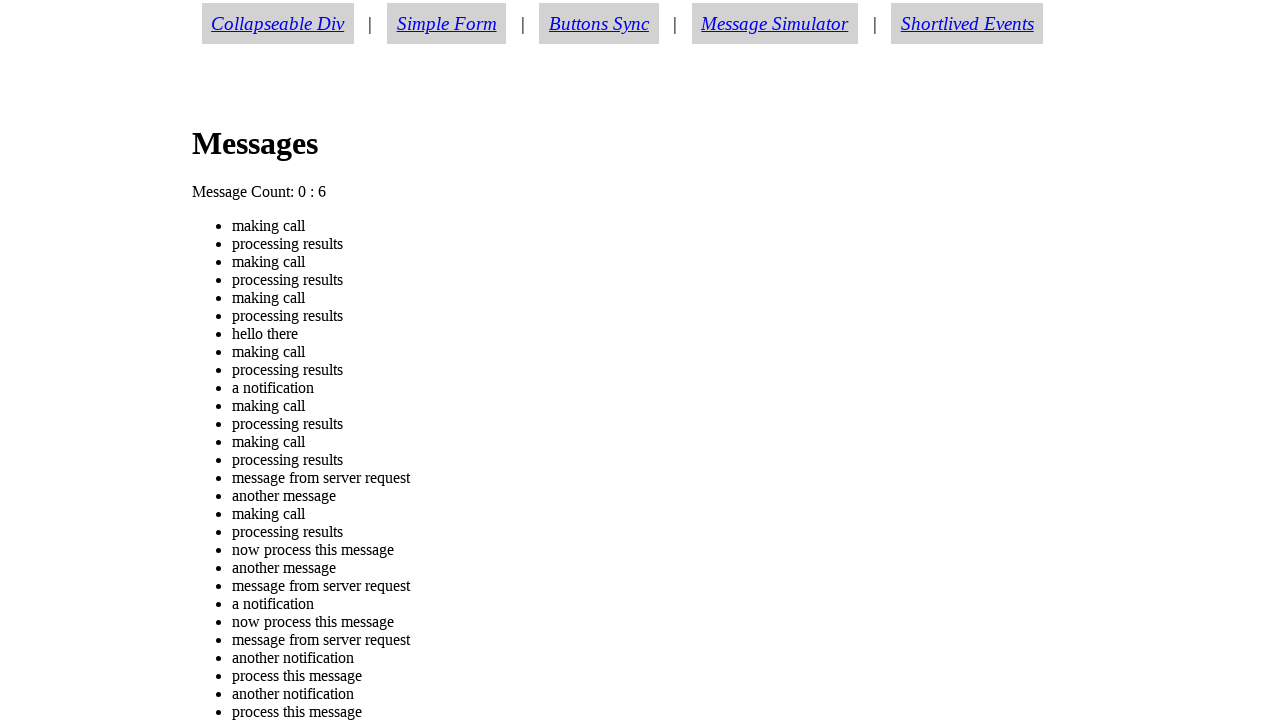

Retrieved current message count text: 'Message Count: 0 : 6'
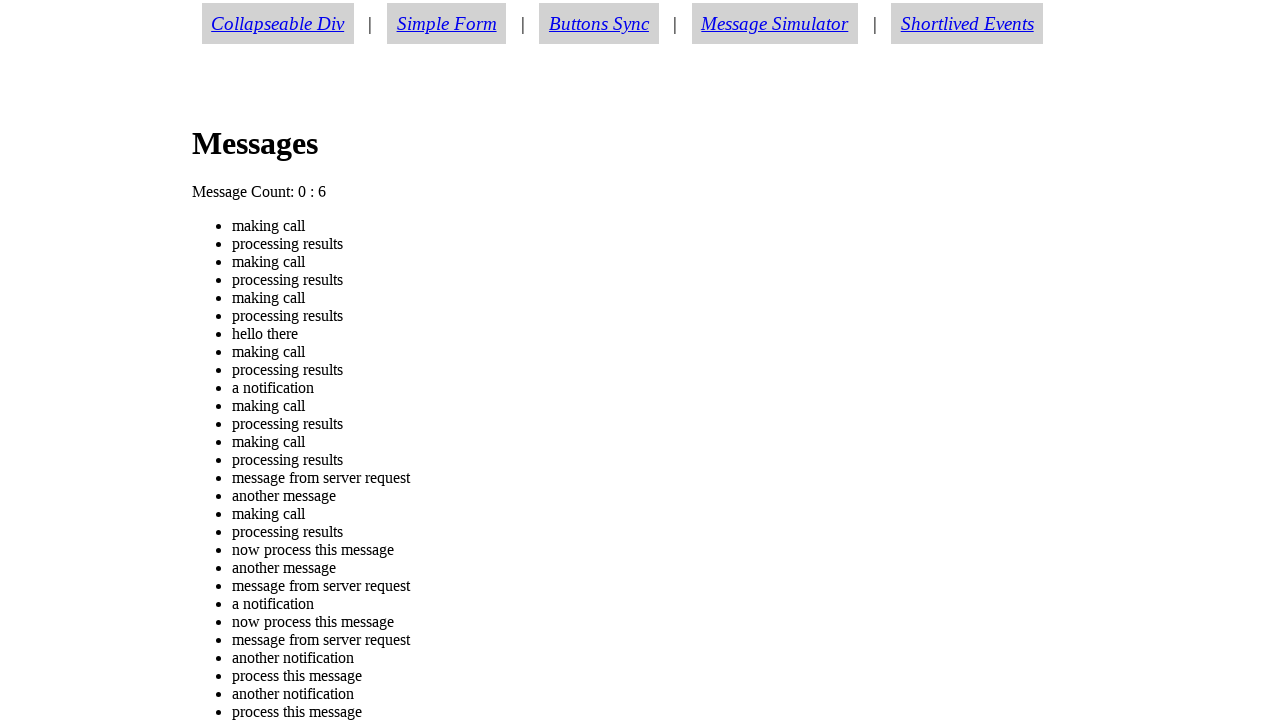

Waited 1000ms for page updates
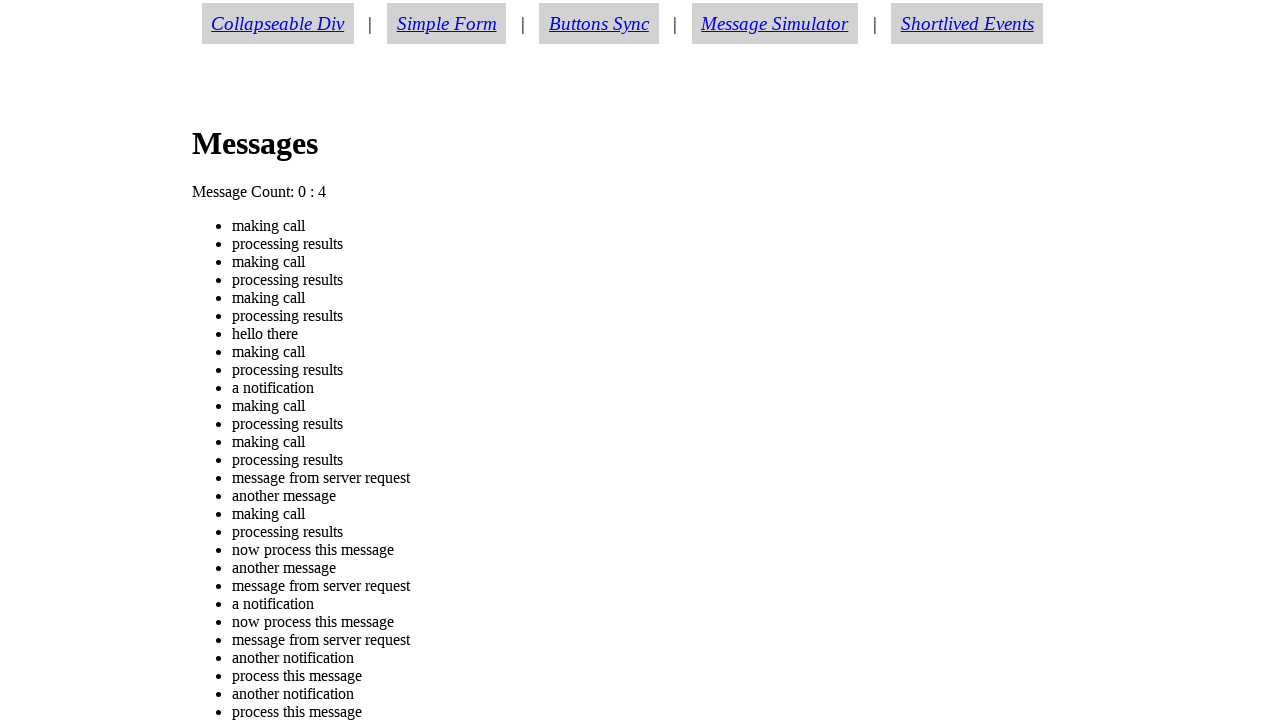

Retrieved current message count text: 'Message Count: 0 : 4'
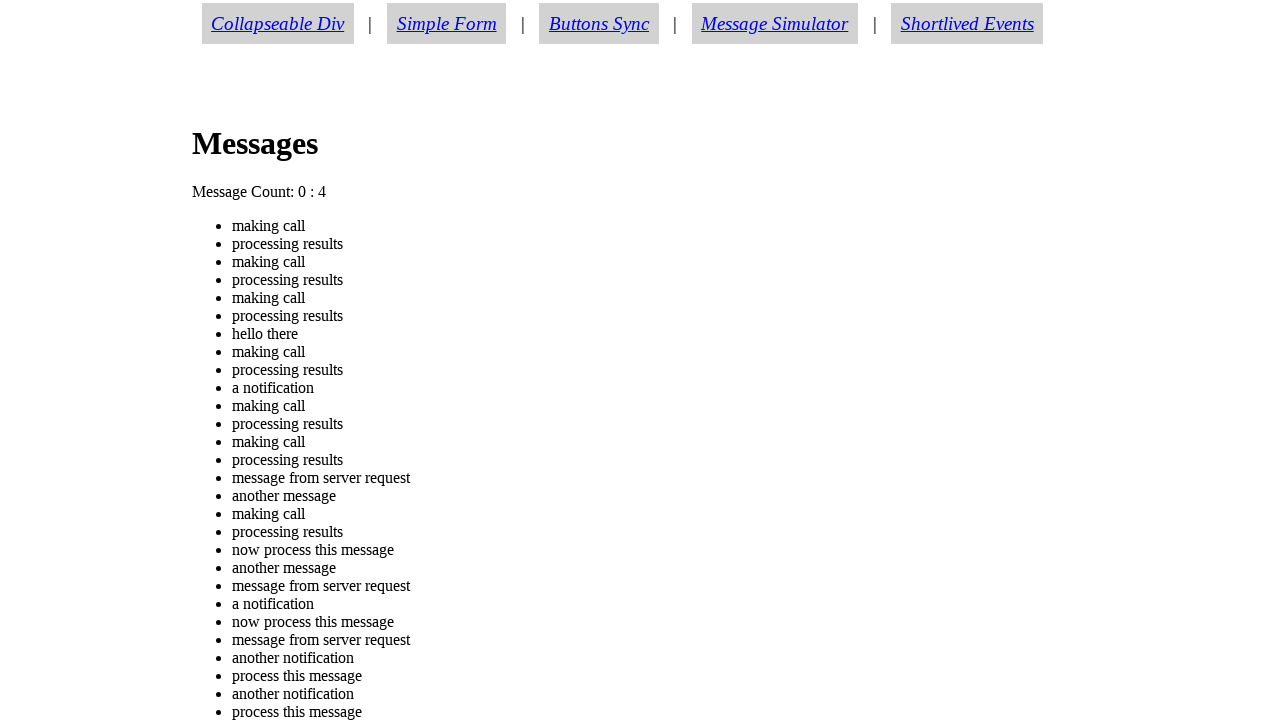

Waited 1000ms for page updates
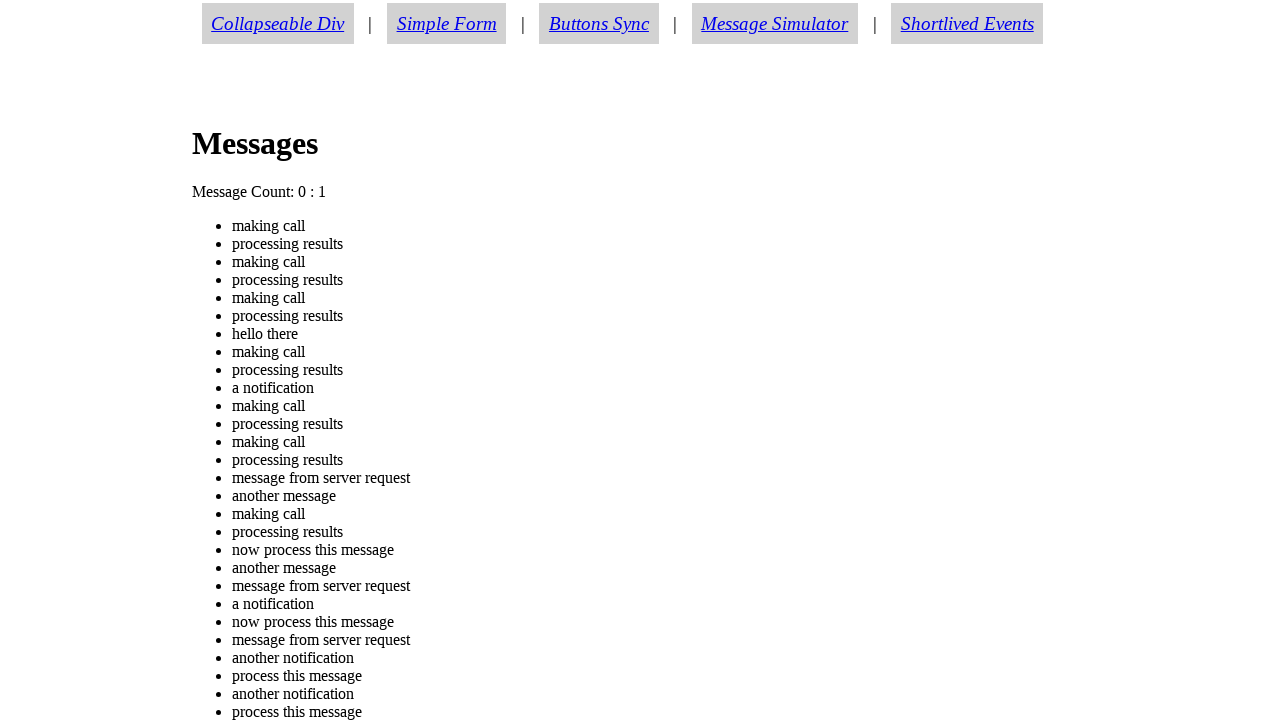

Retrieved current message count text: 'Message Count: 0 : 1'
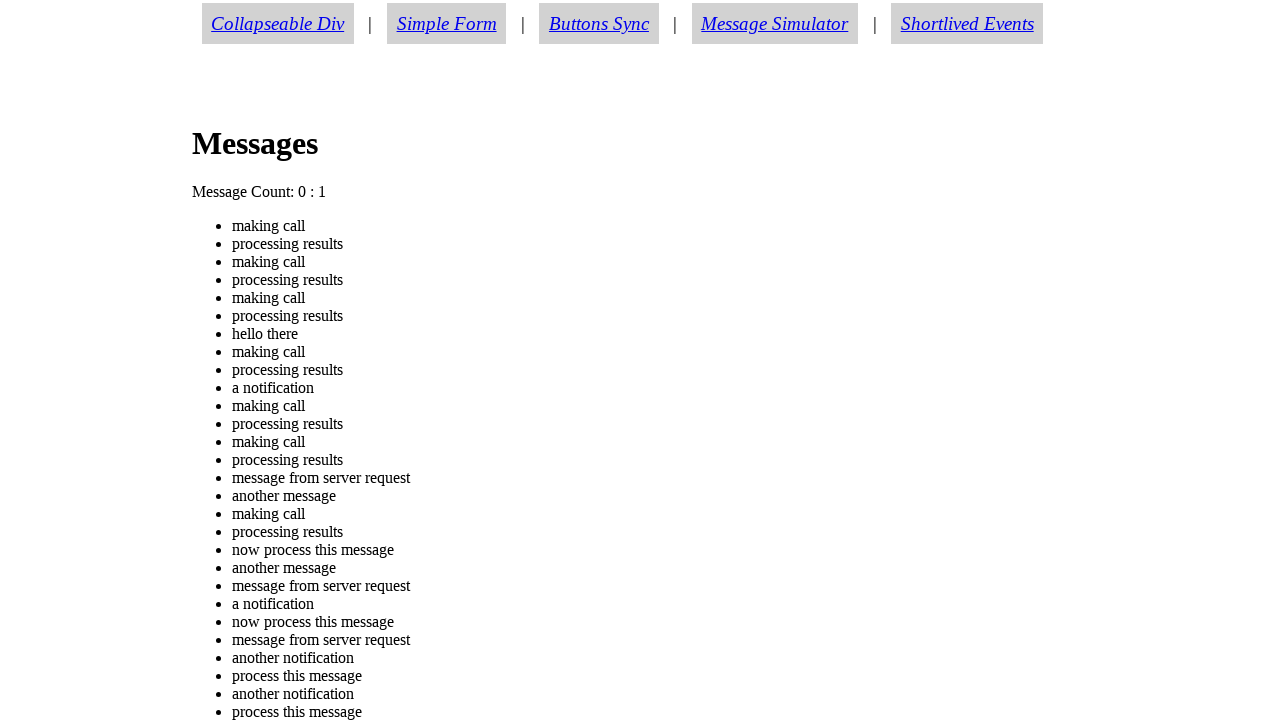

Waited 1000ms for page updates
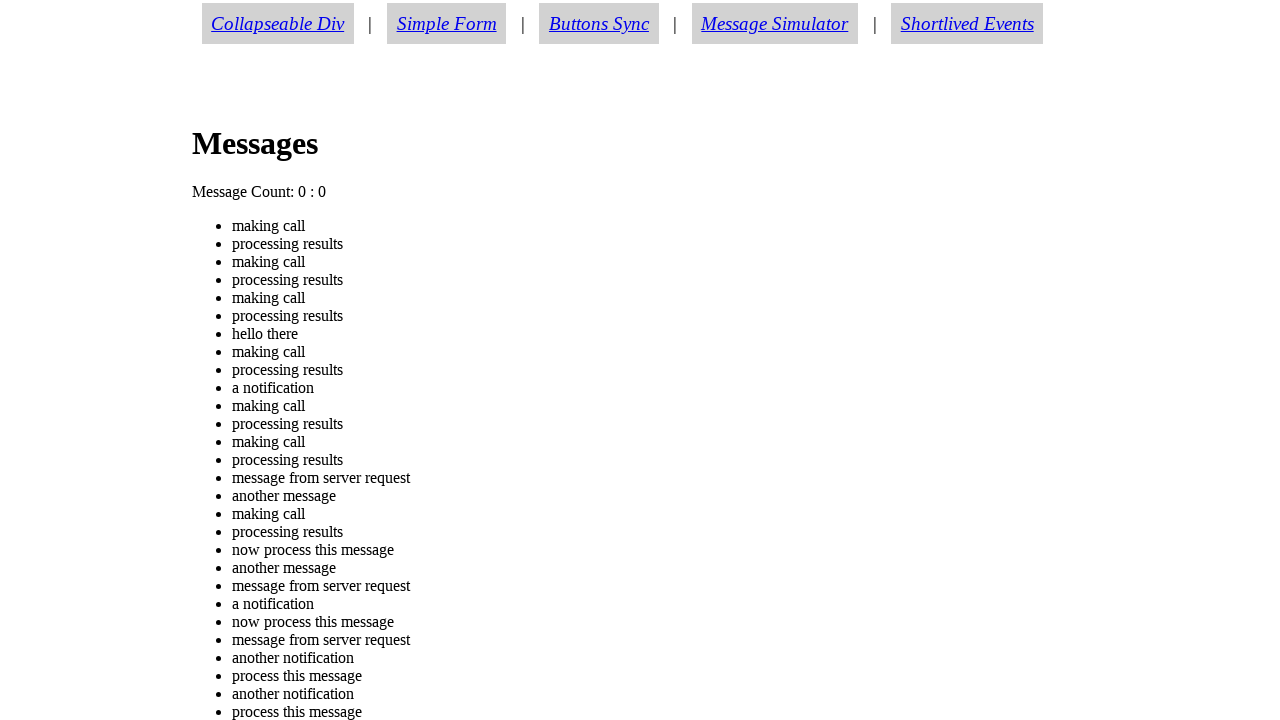

Retrieved current message count text: 'Message Count: 0 : 0'
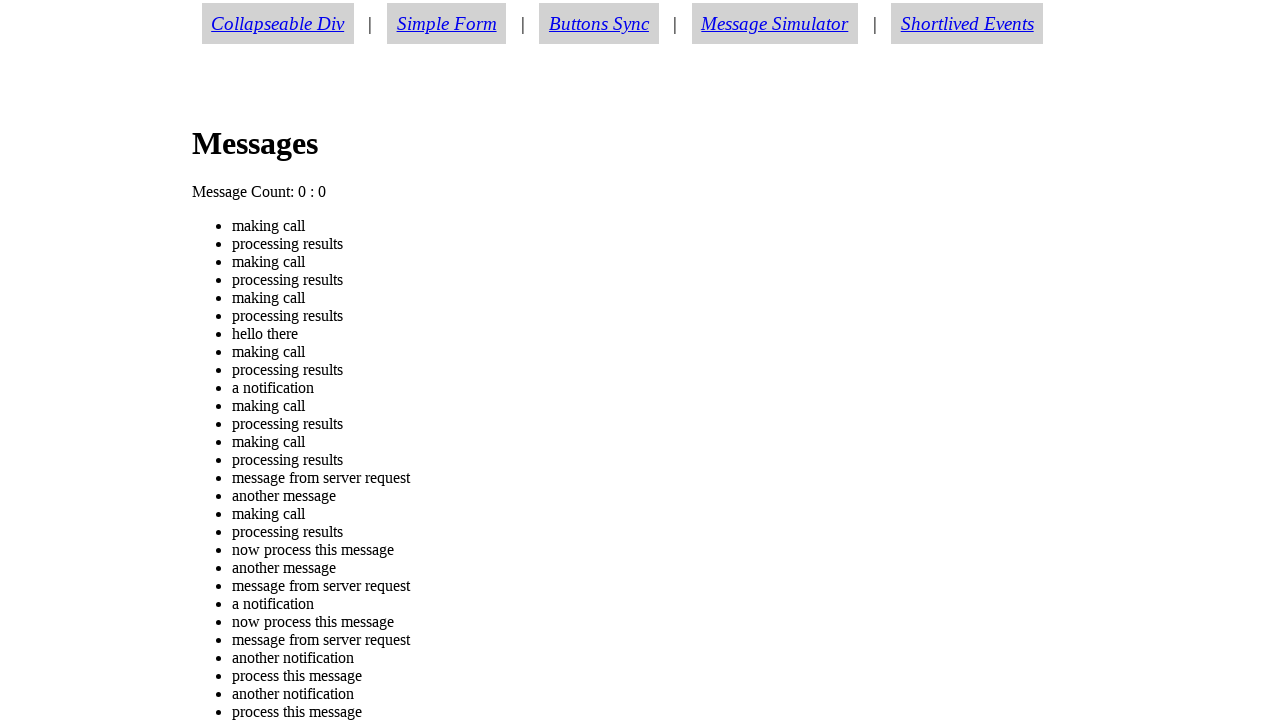

Located message count element
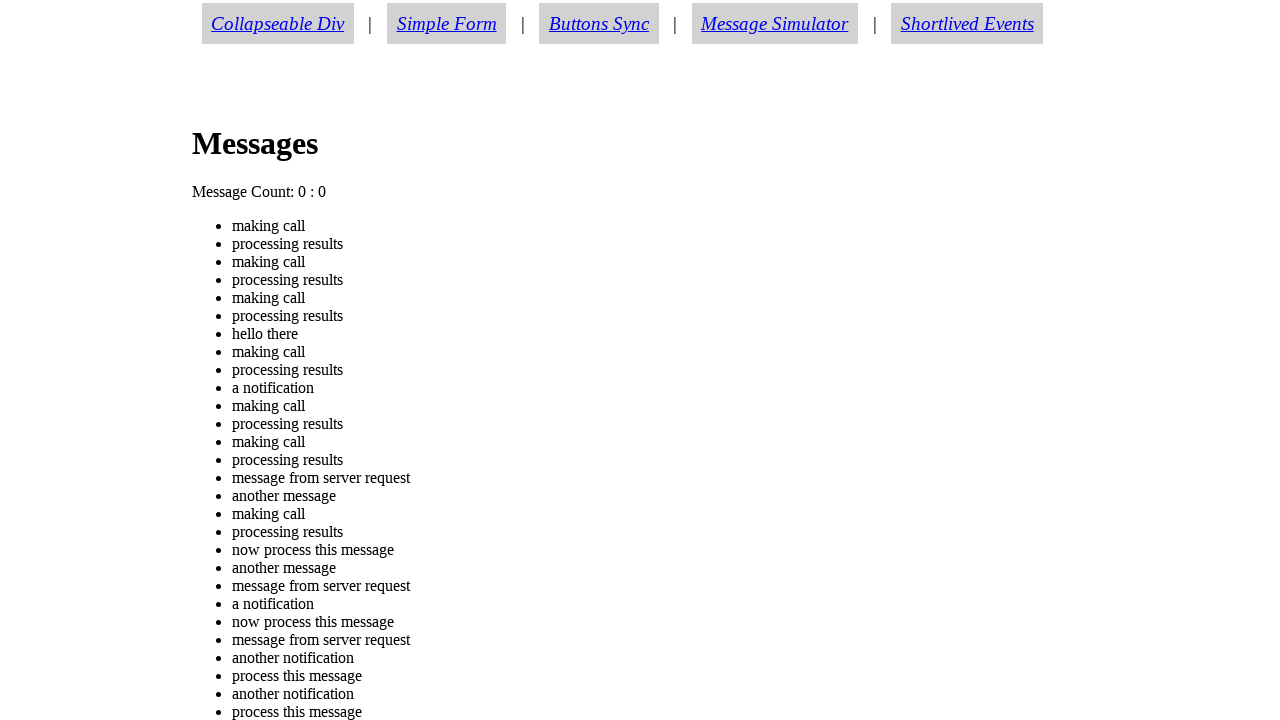

Verified message count text equals 'Message Count: 0 : 0'
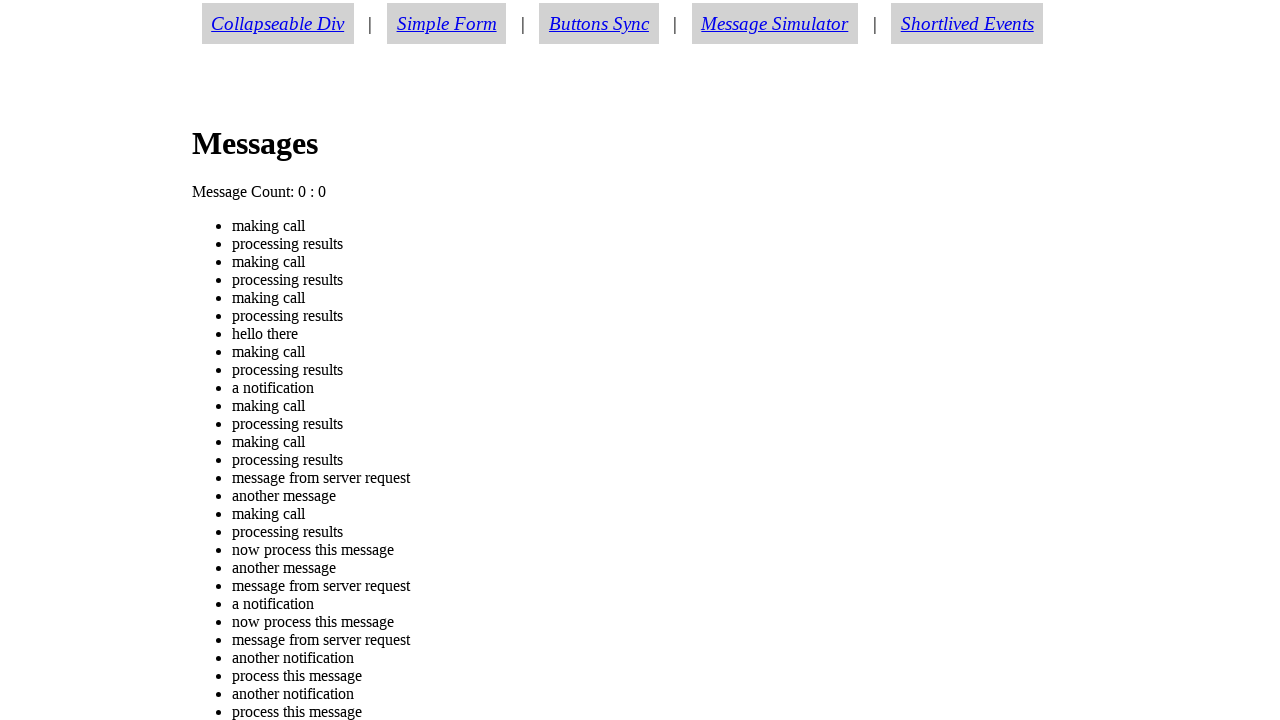

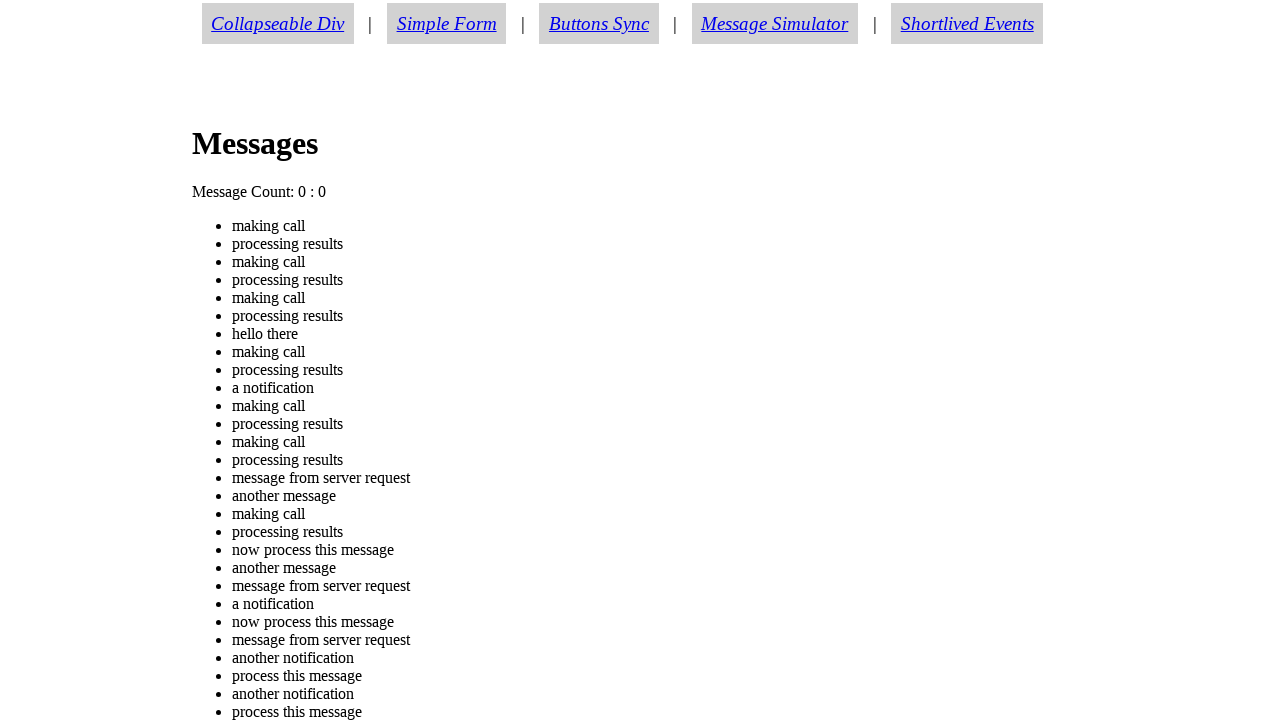